Tests sending a space key to a specific input element and verifies the result text displays the correct key pressed

Starting URL: http://the-internet.herokuapp.com/key_presses

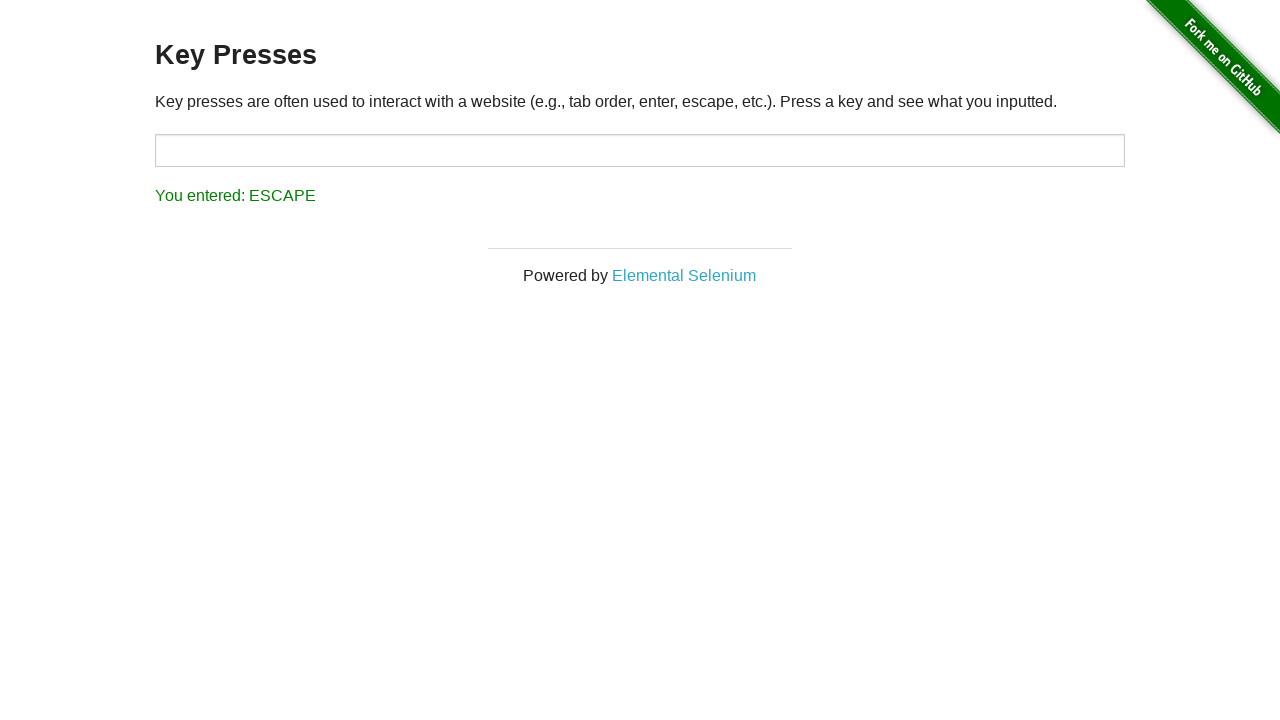

Pressed Space key on target input element on #target
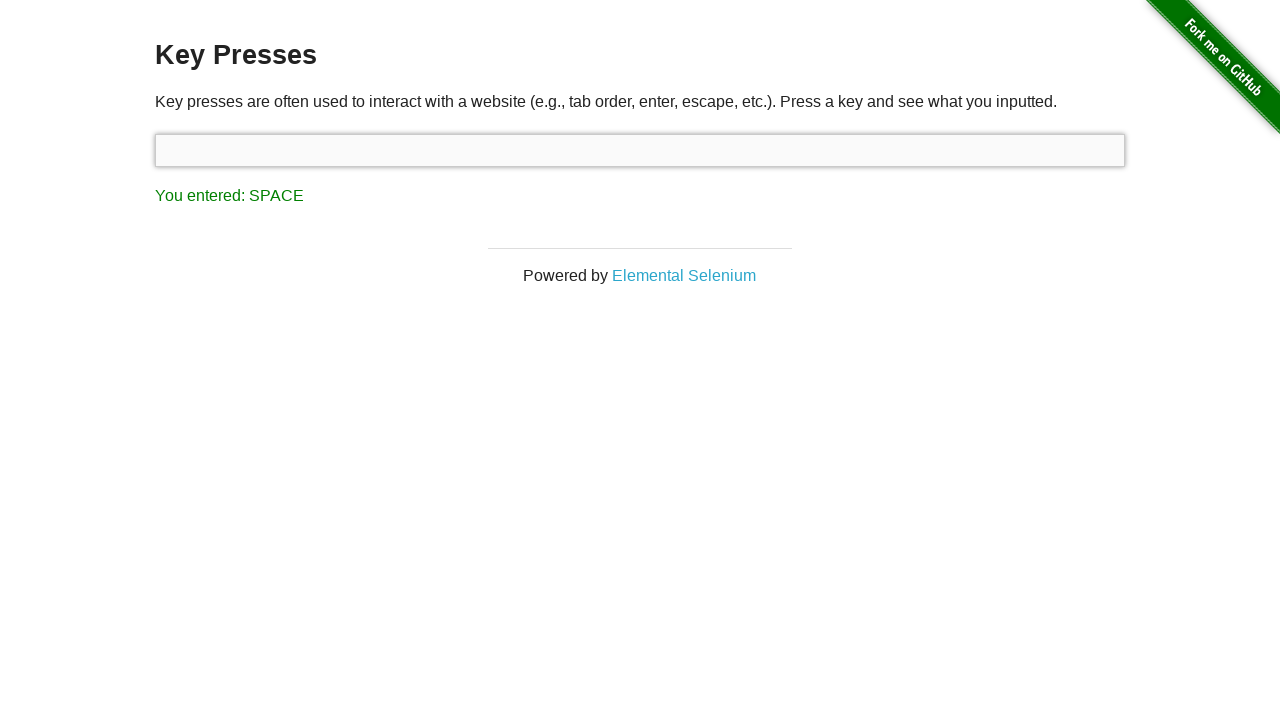

Result text element loaded
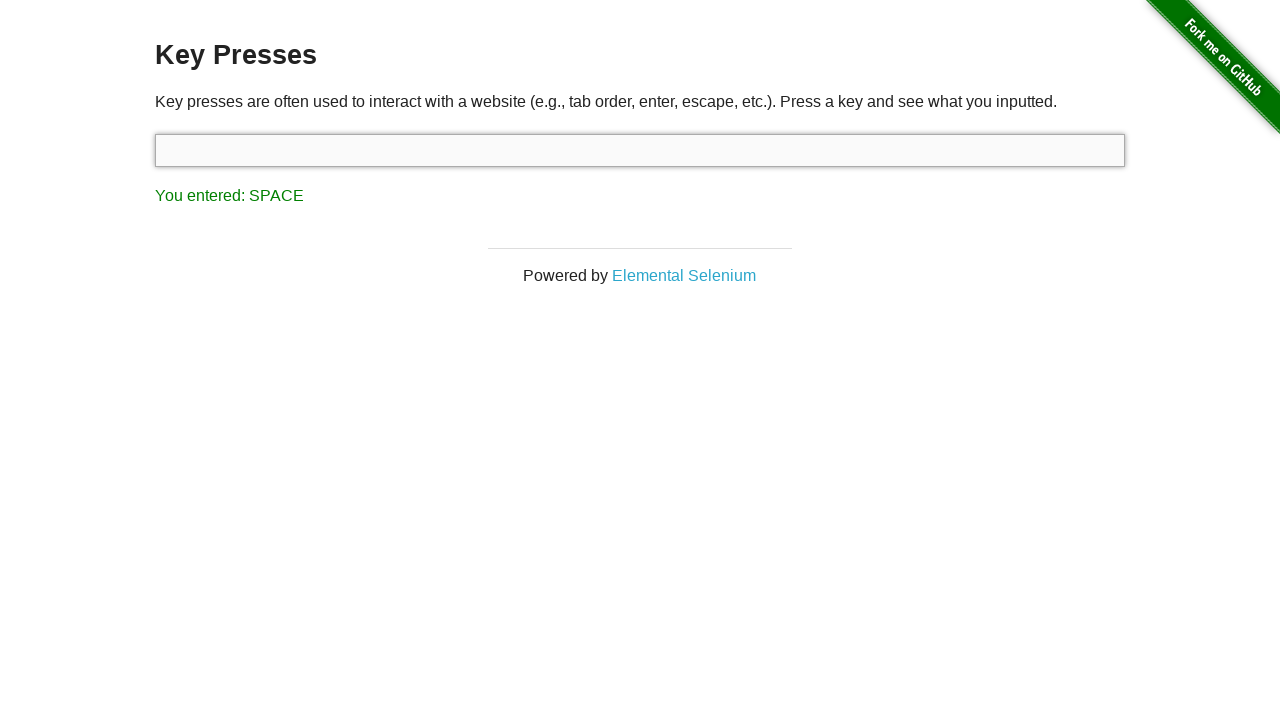

Retrieved result text content
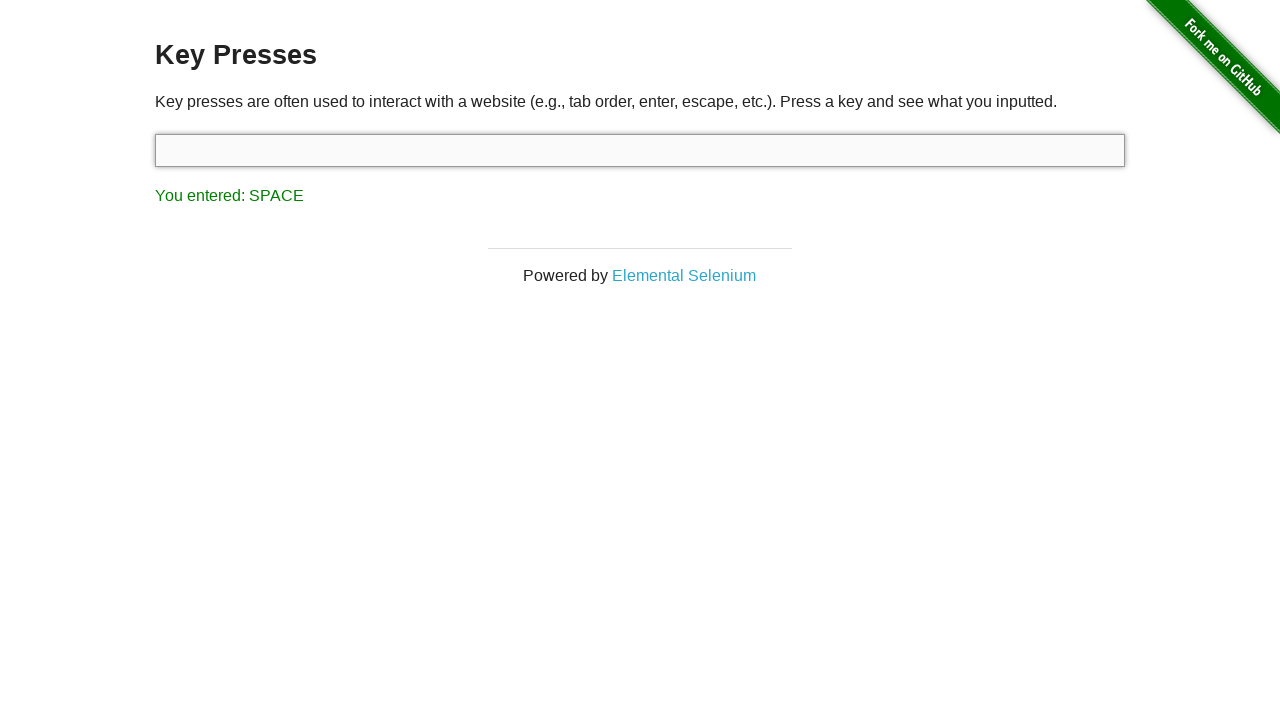

Verified result text displays 'You entered: SPACE'
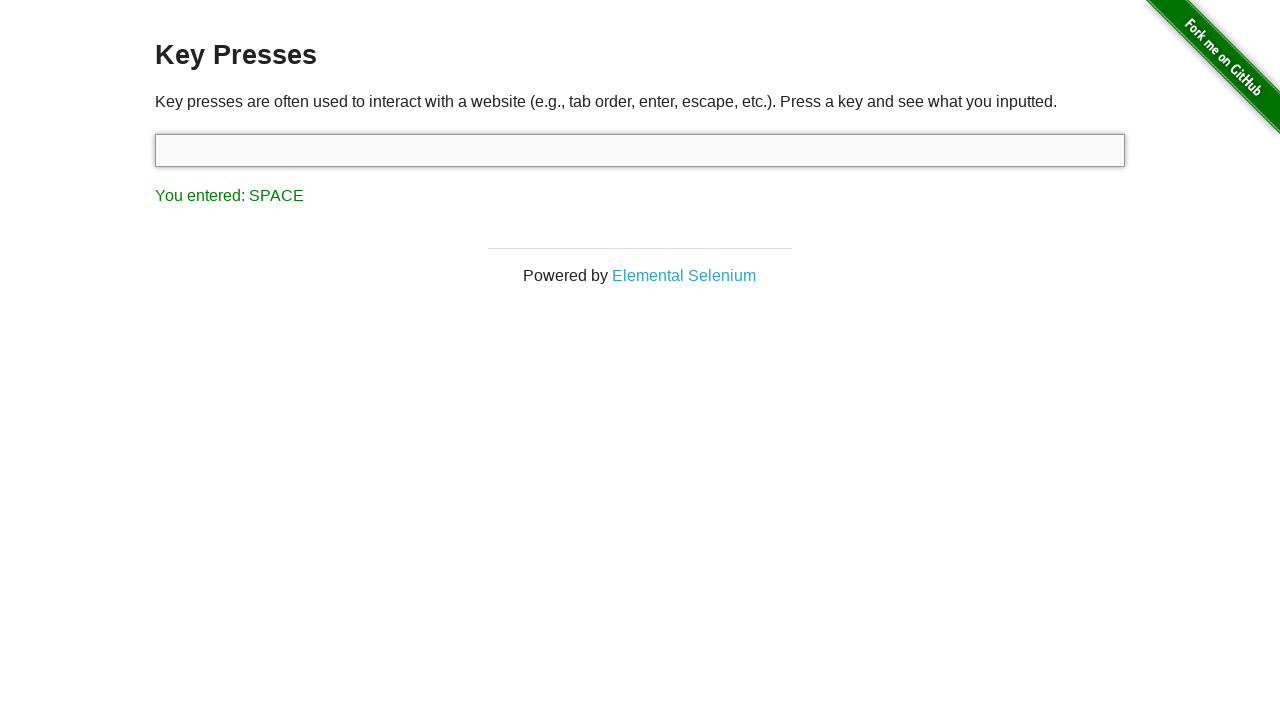

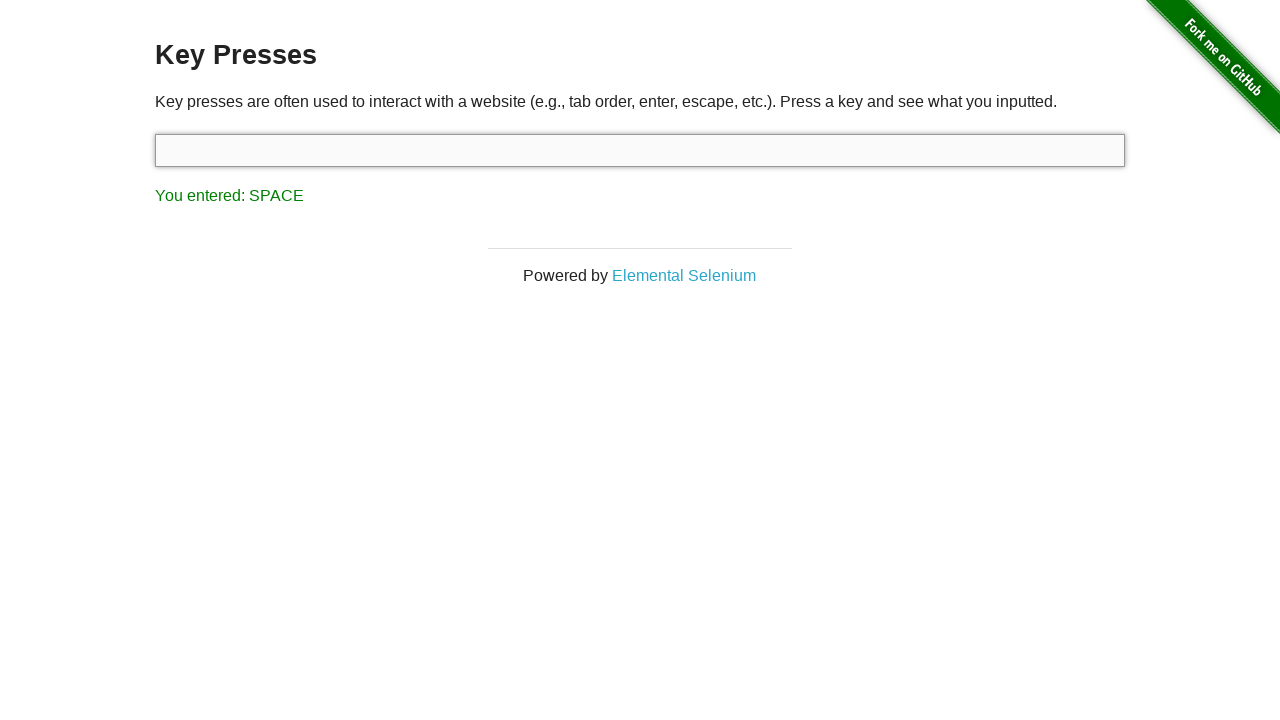